Tests dynamic UI state changes by checking how the return date field becomes enabled when round trip option is selected

Starting URL: https://rahulshettyacademy.com/dropdownsPractise/

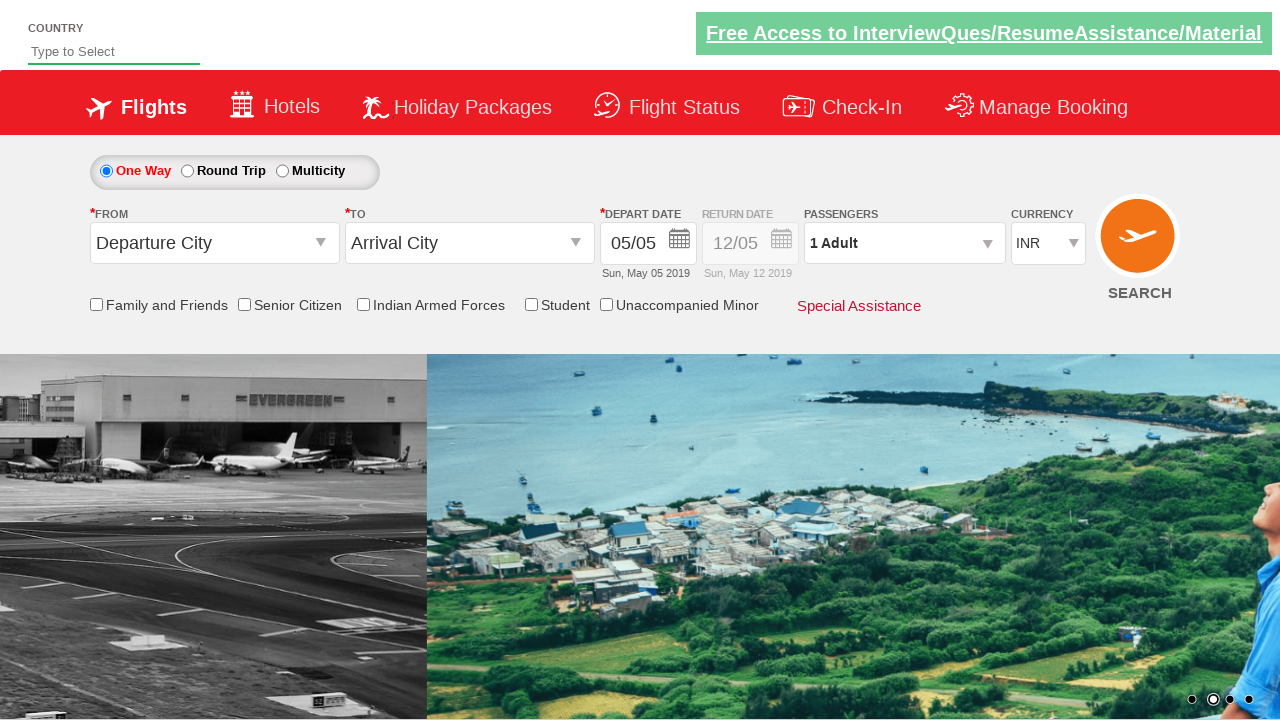

Retrieved initial style attribute of return date field container
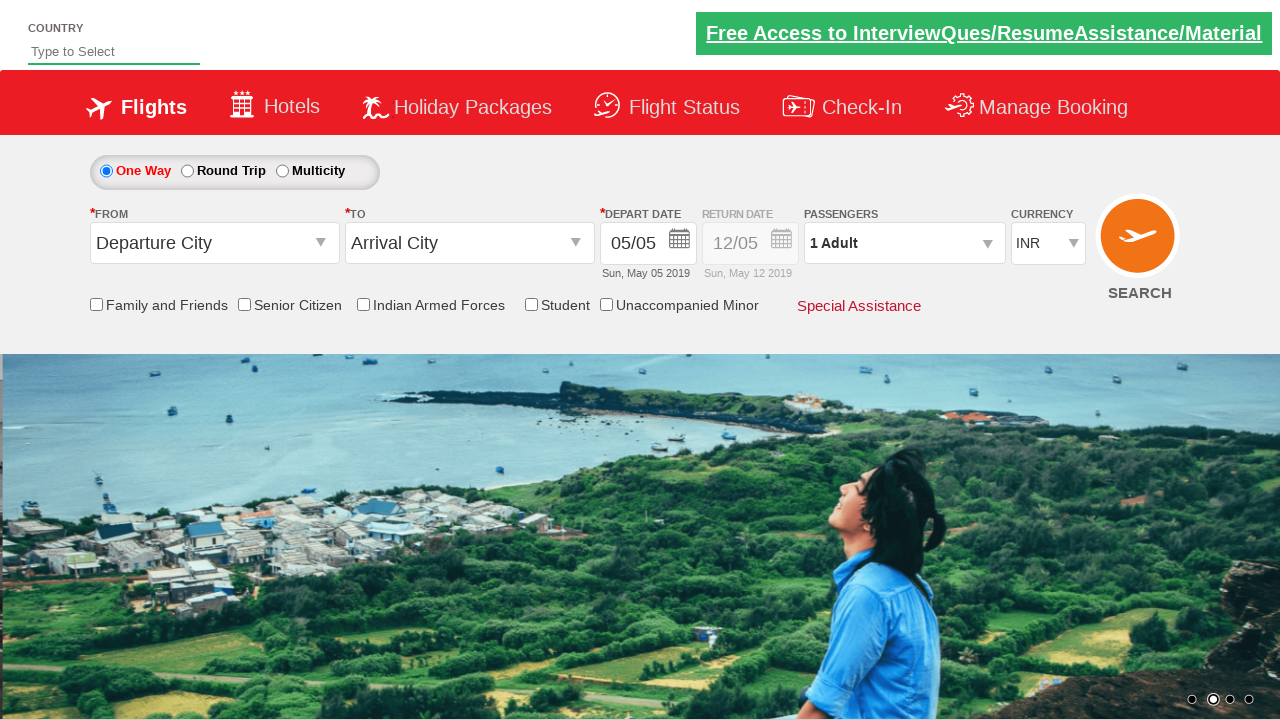

Checked if return date field (date2) is enabled
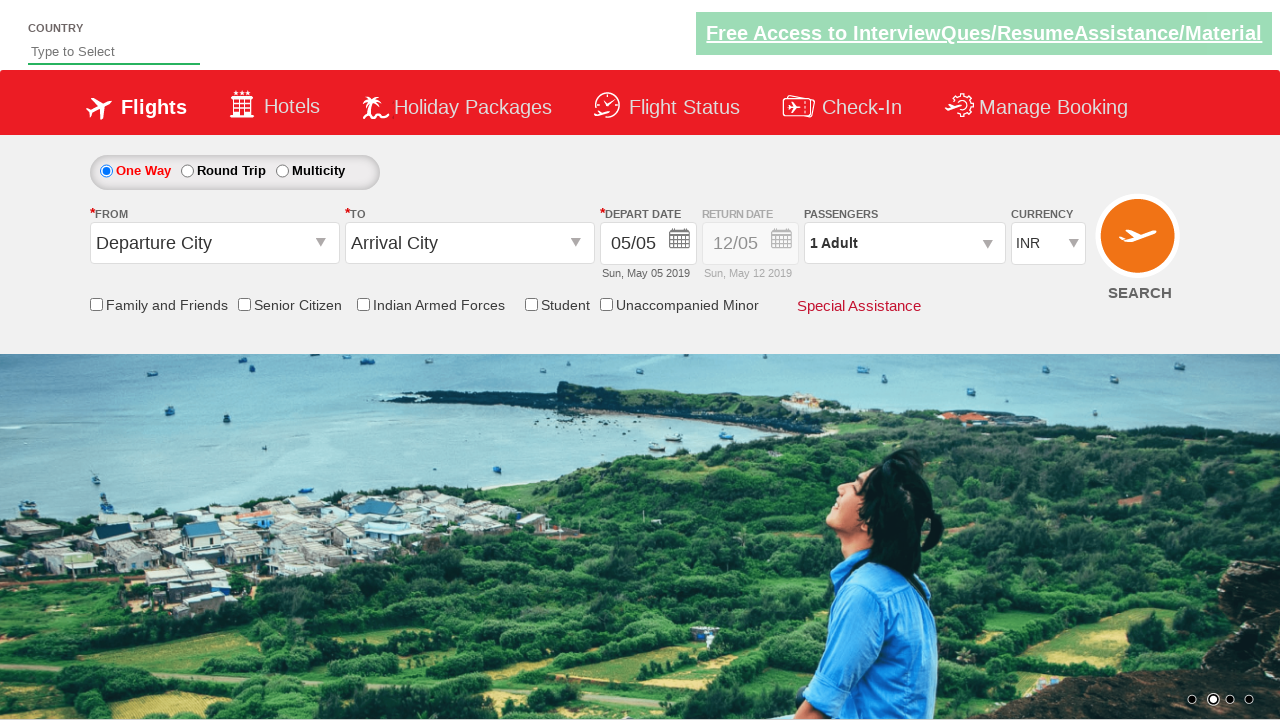

Clicked round trip radio button to enable return date field at (187, 171) on #ctl00_mainContent_rbtnl_Trip_1
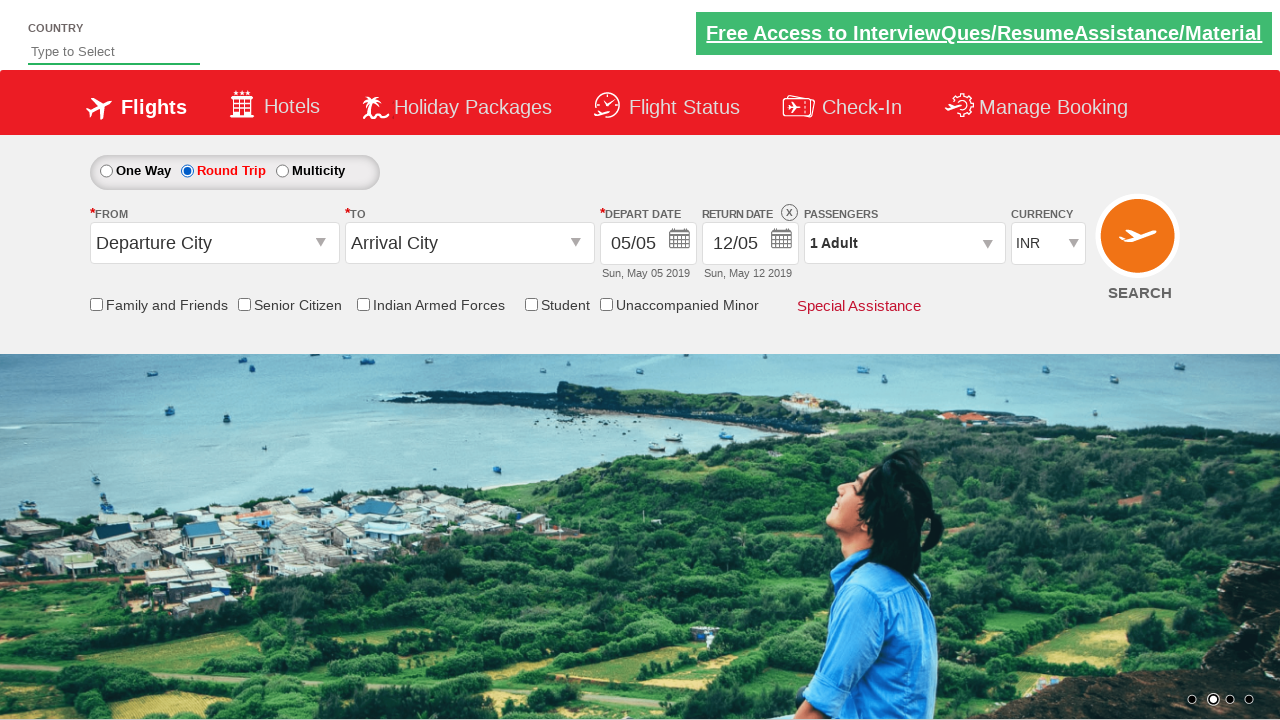

Retrieved updated style attribute after selecting round trip
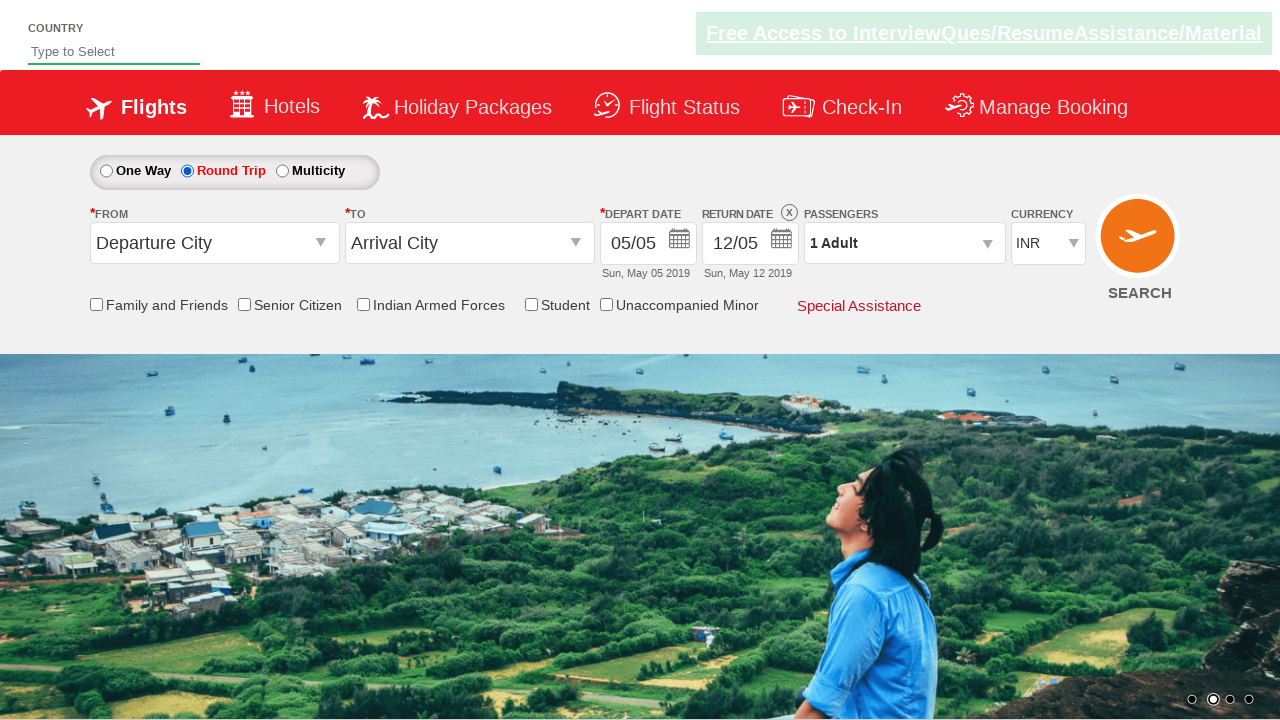

Verified return date field is enabled - opacity is now 1
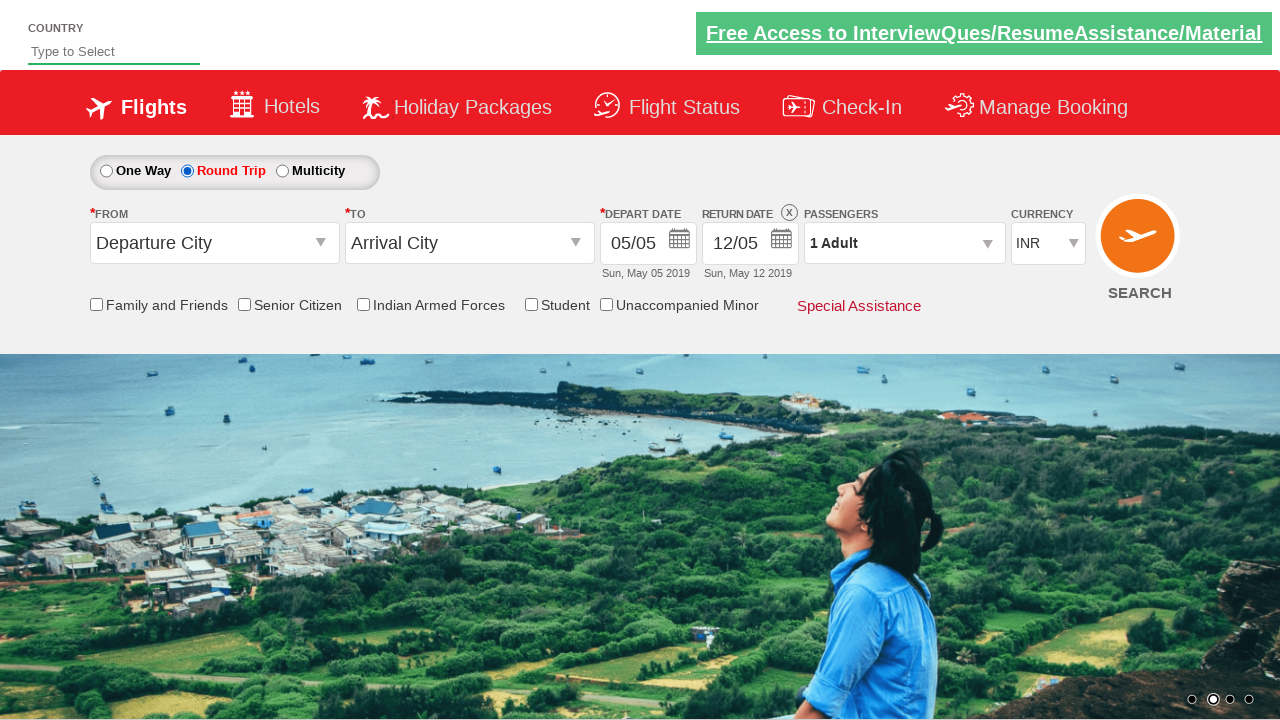

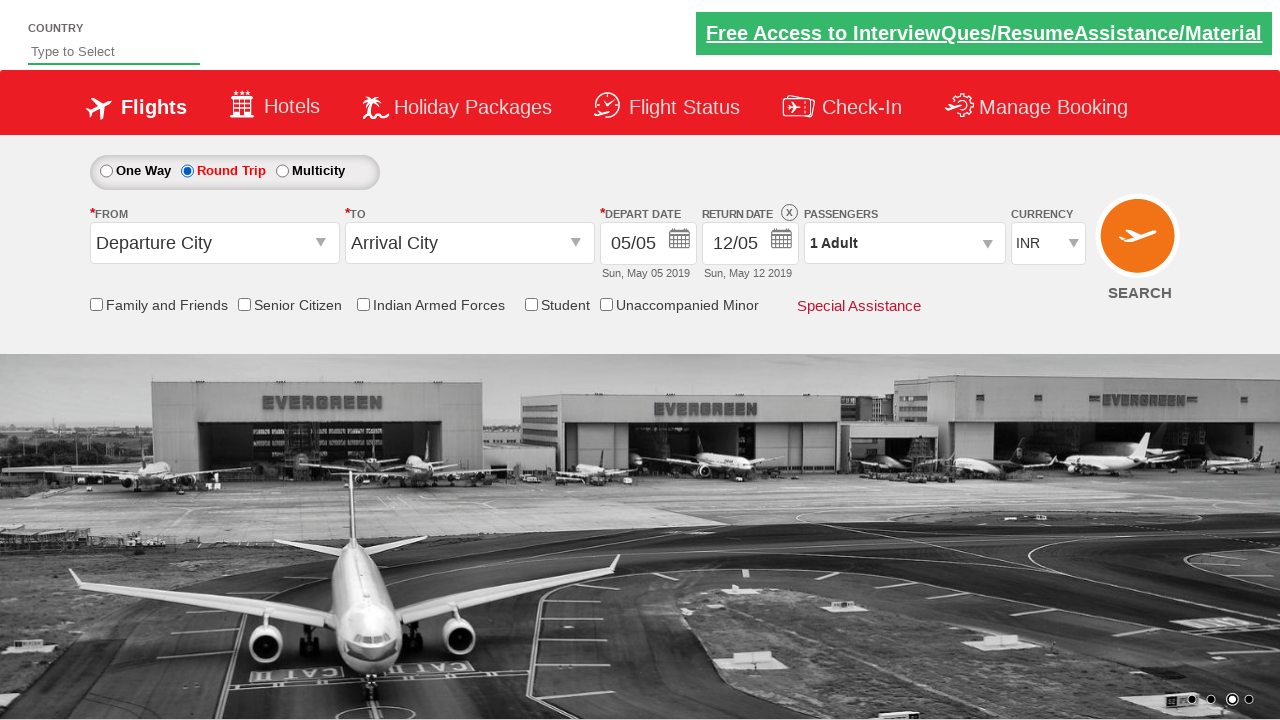